Tests mouse hover navigation on BigBasket website by hovering over category menus (Shop by, Beverages, Water) and clicking on Spring Water subcategory

Starting URL: https://www.bigbasket.com/pc/beverages/water/spring-water/?nc=nb

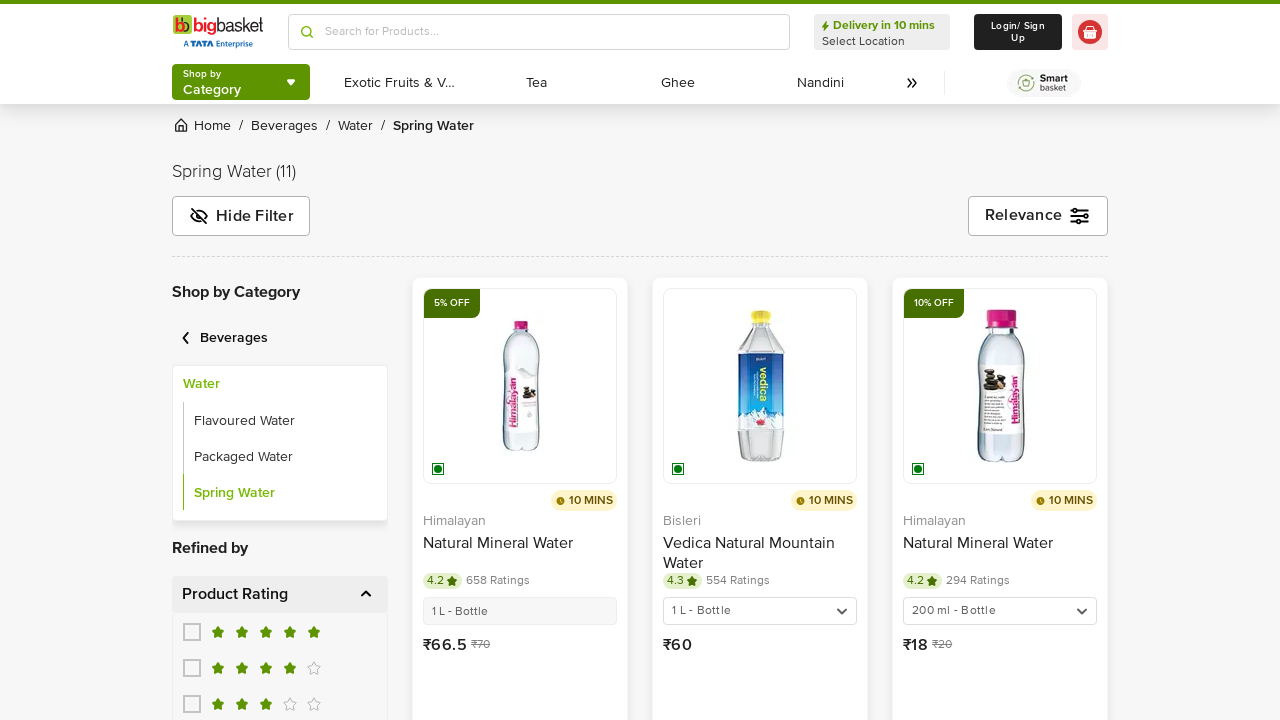

Clicked on 'Shop by' dropdown menu at (212, 74) on xpath=(//span[contains(text(),"Shop by")])[2]
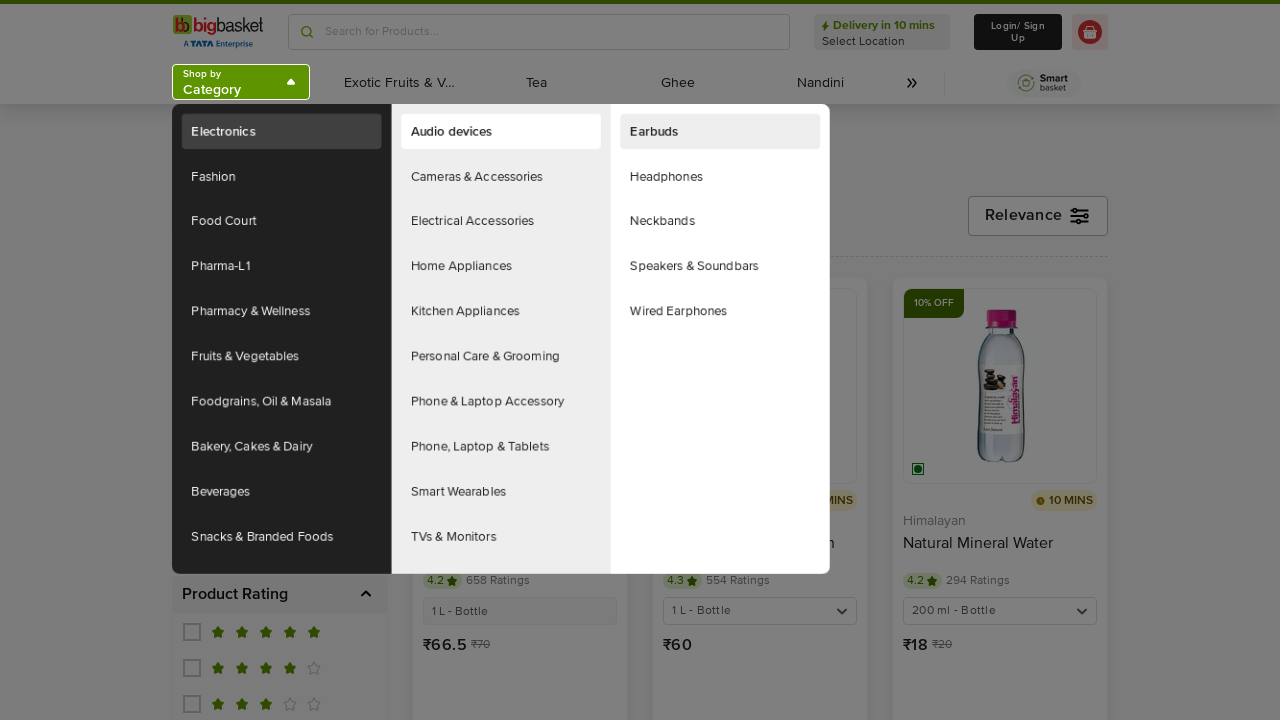

Hovered over Beverages category at (285, 504) on xpath=(//a[contains(text(),"Beverages")])[2]
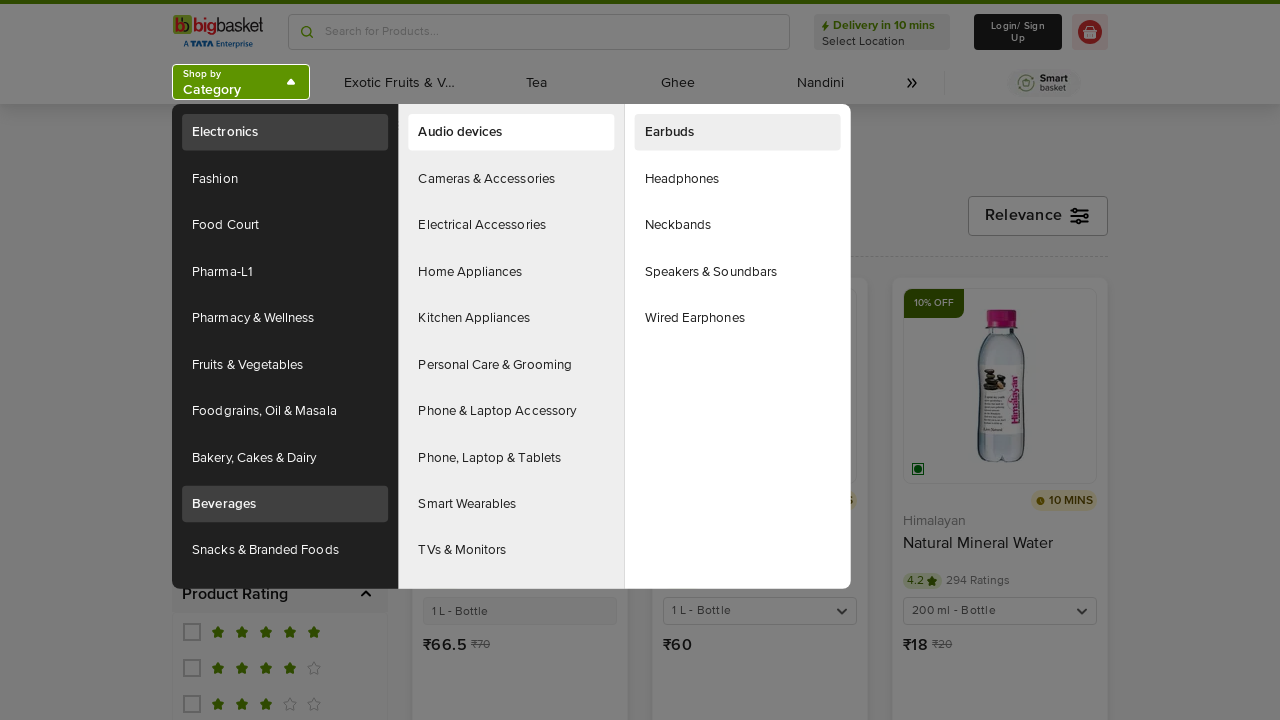

Hovered over Water subcategory at (280, 74) on xpath=(//a[text()="Water"])[1]
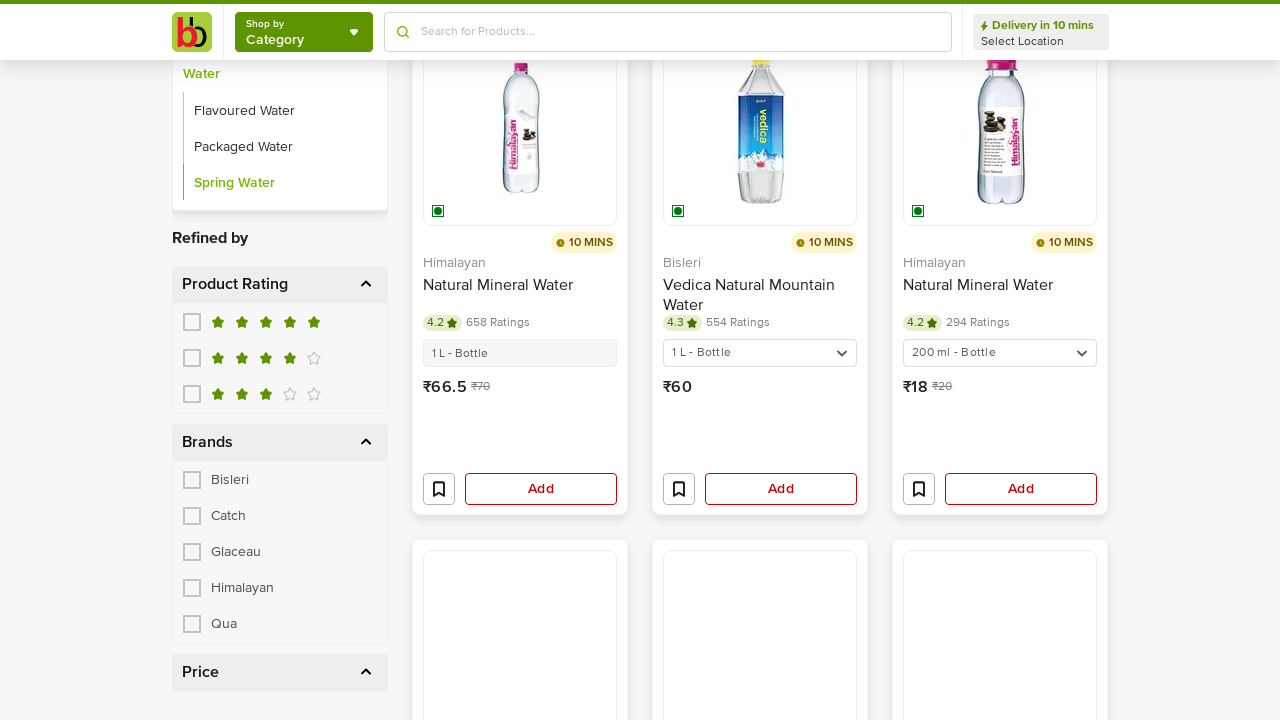

Clicked on Spring Water subcategory at (234, 182) on xpath=//a[contains(text(),"Spring Water")]
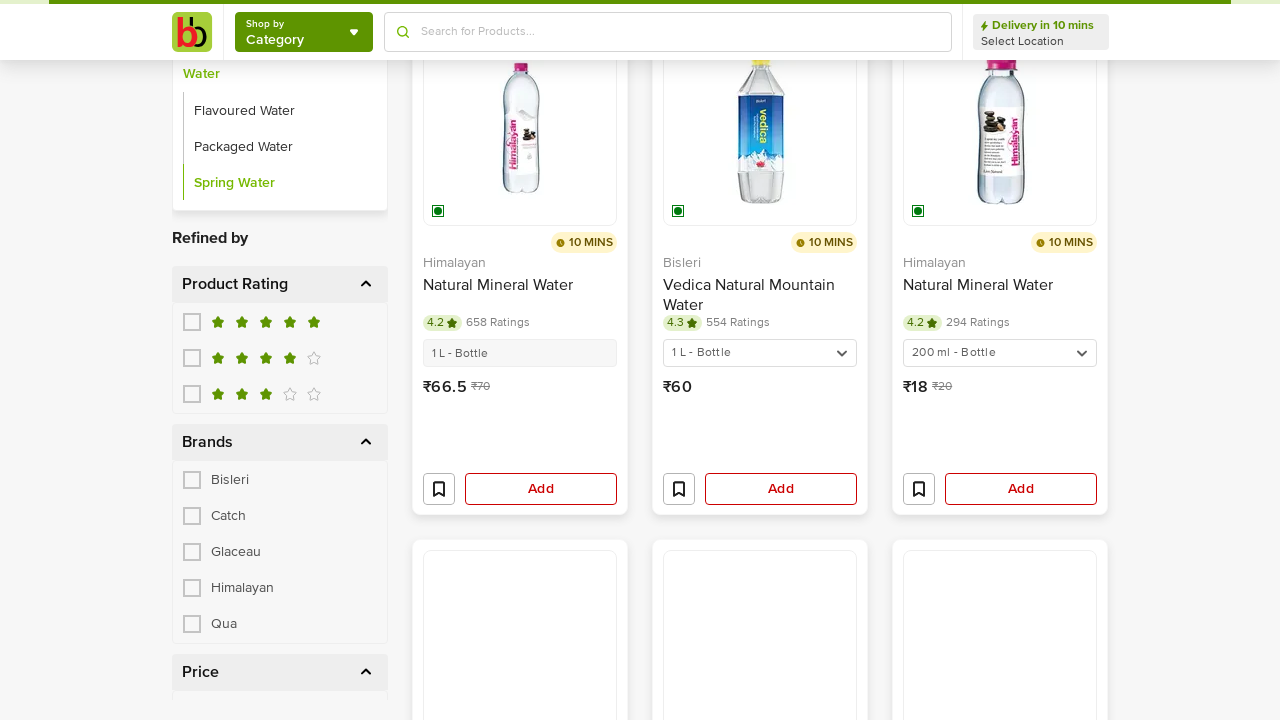

Page loaded (networkidle state reached)
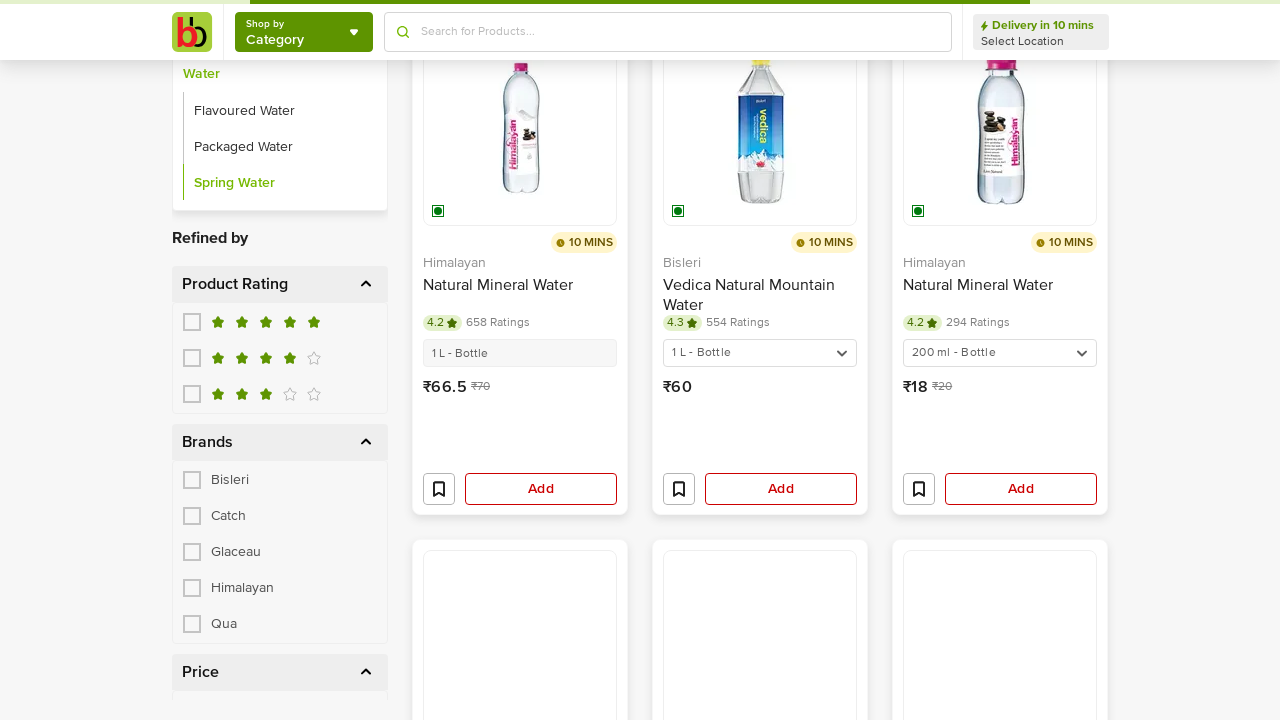

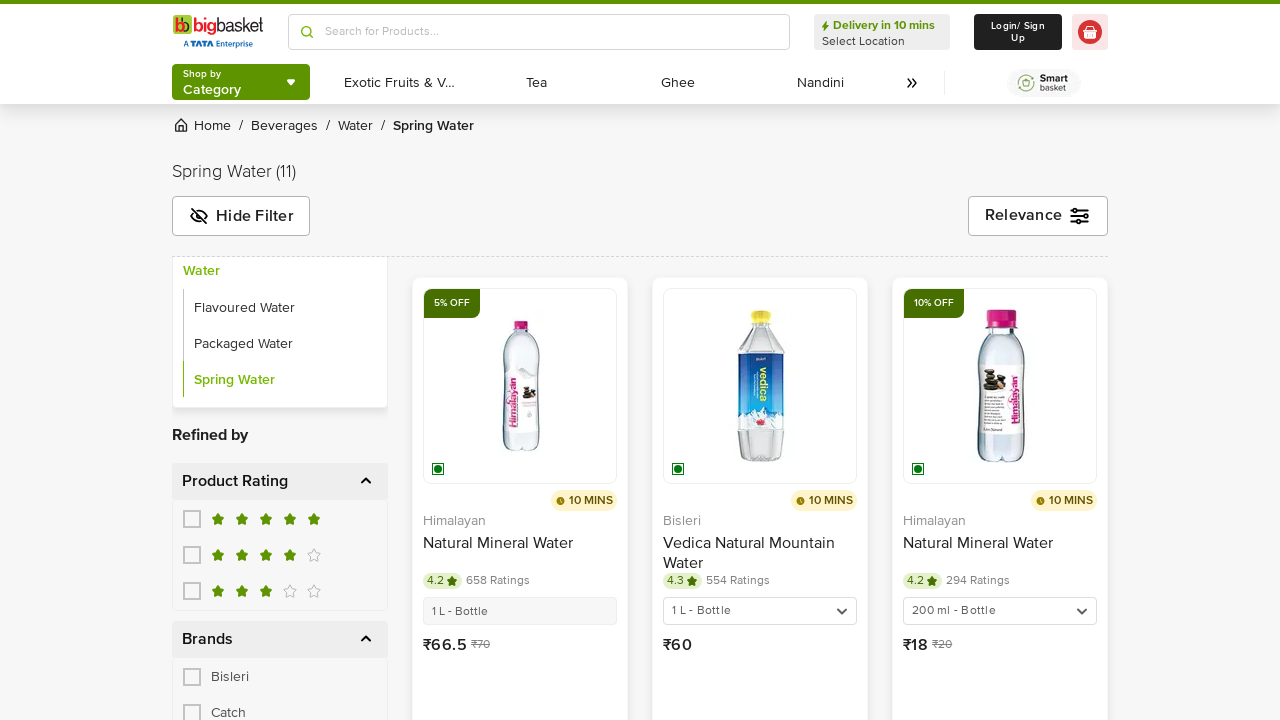